Tests various web UI interactions including show/hide text box visibility, alert dialog handling, mouse hover functionality, and iframe navigation to verify subscription page content.

Starting URL: https://rahulshettyacademy.com/AutomationPractice/

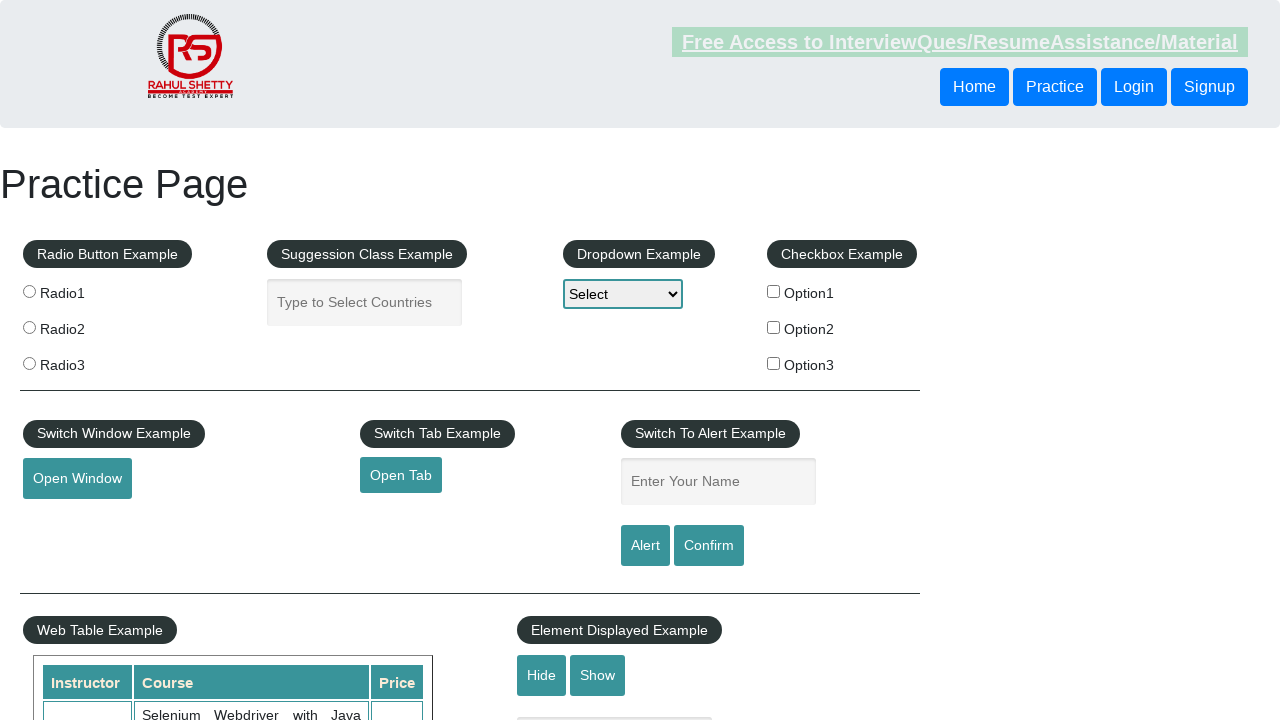

Verified displayed text is visible initially
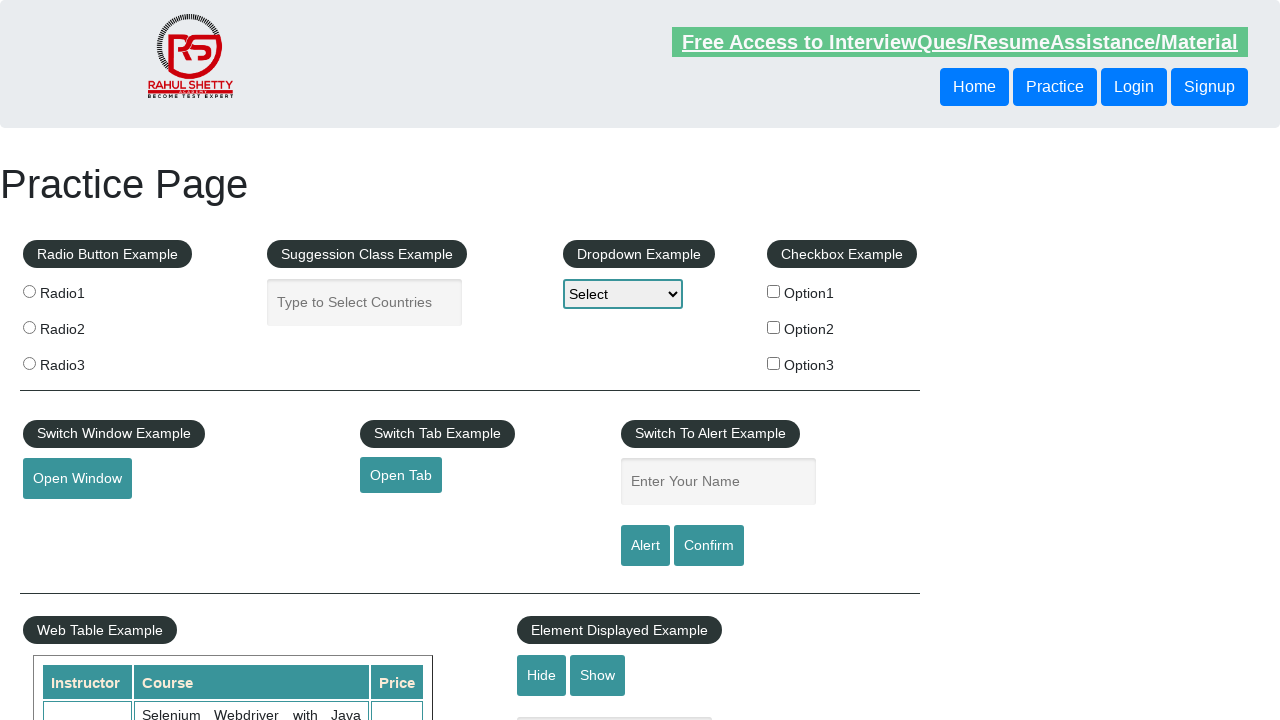

Clicked hide button to hide text box at (542, 675) on #hide-textbox
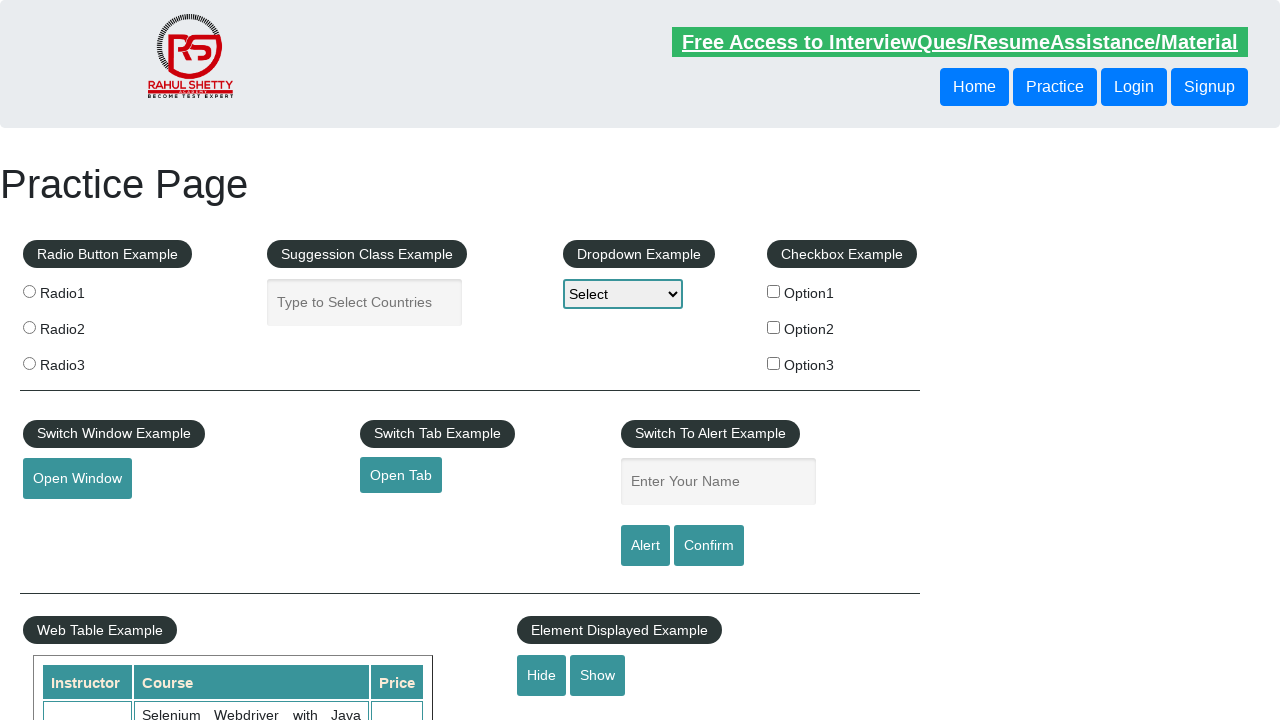

Verified text box is hidden
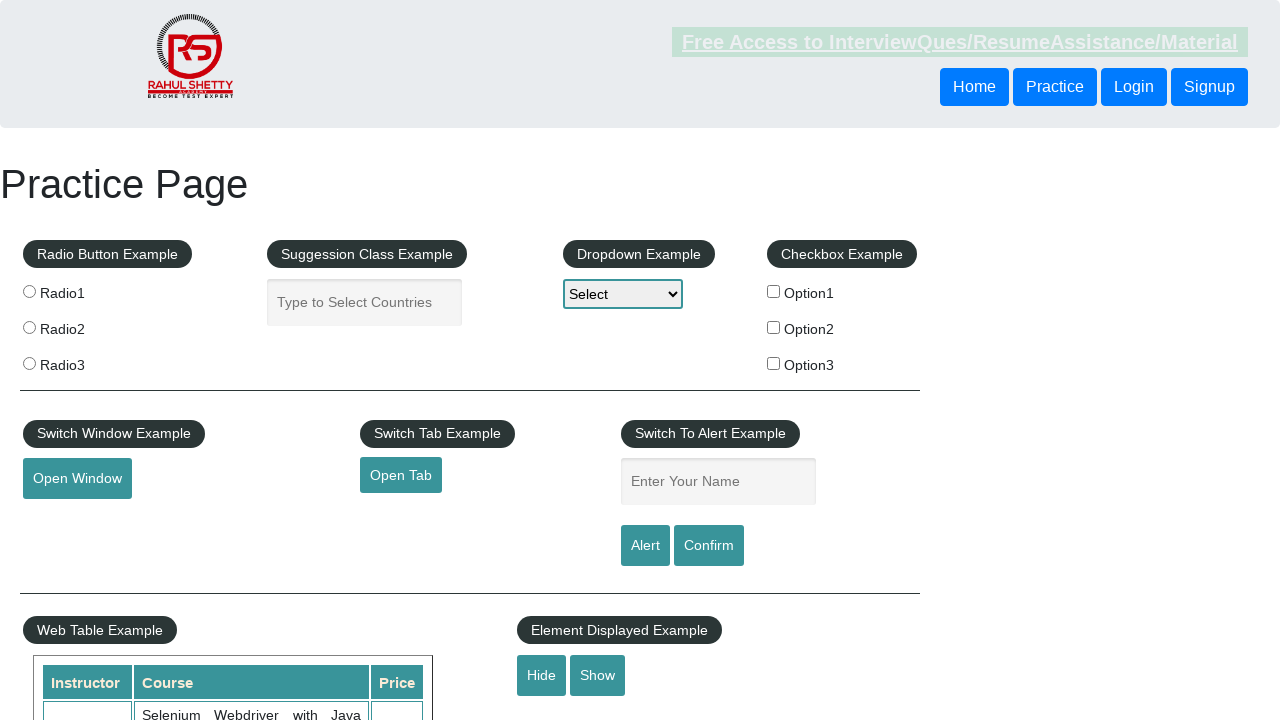

Clicked show button to display text box at (598, 675) on #show-textbox
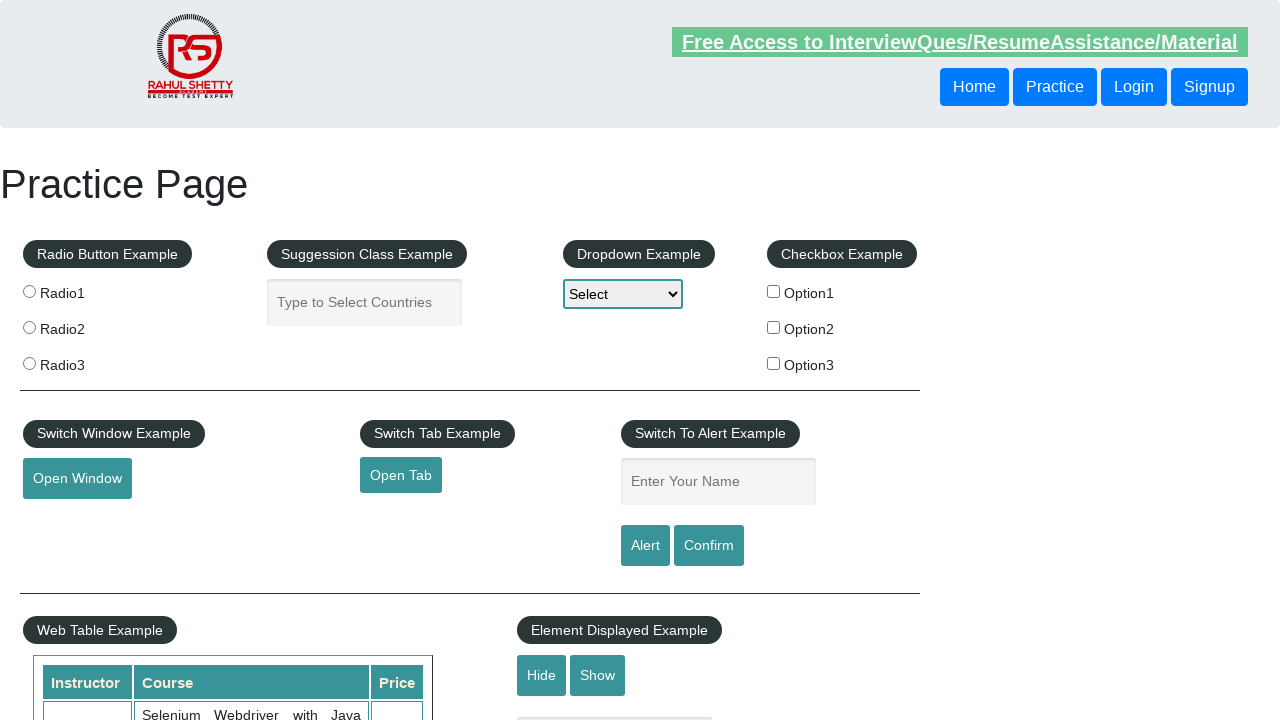

Verified text box is visible again
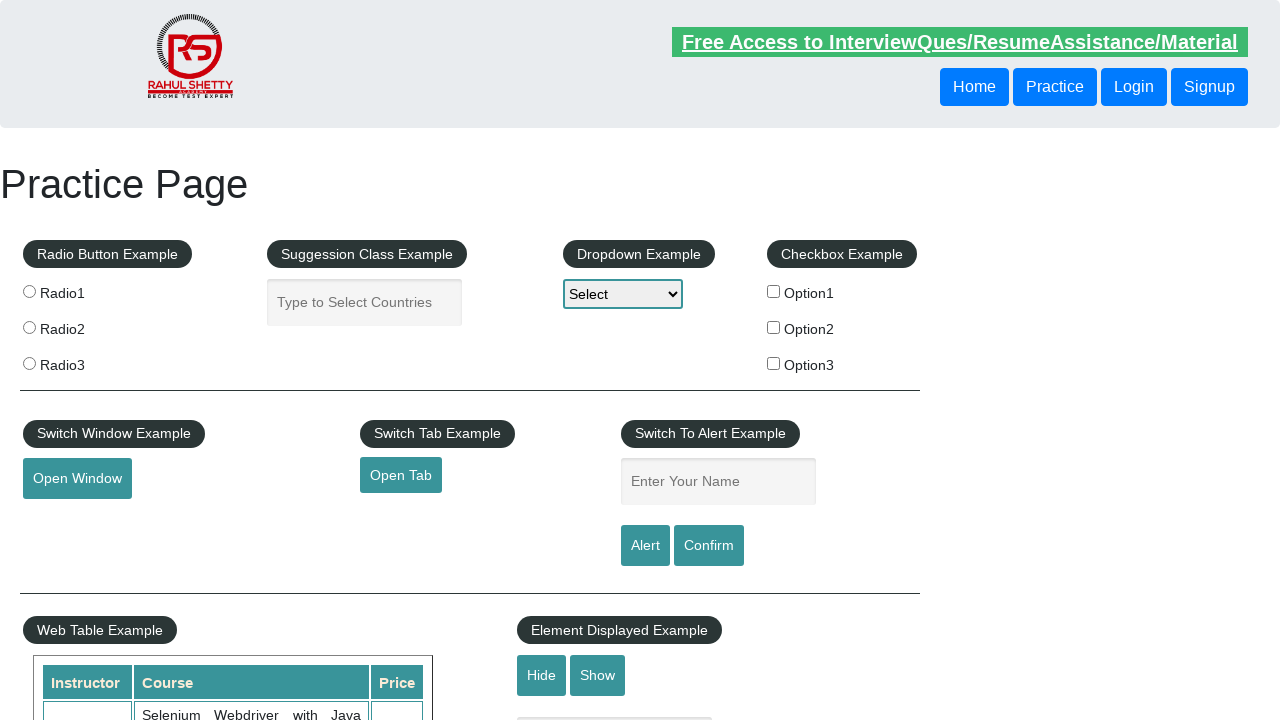

Set up dialog handler to accept alerts
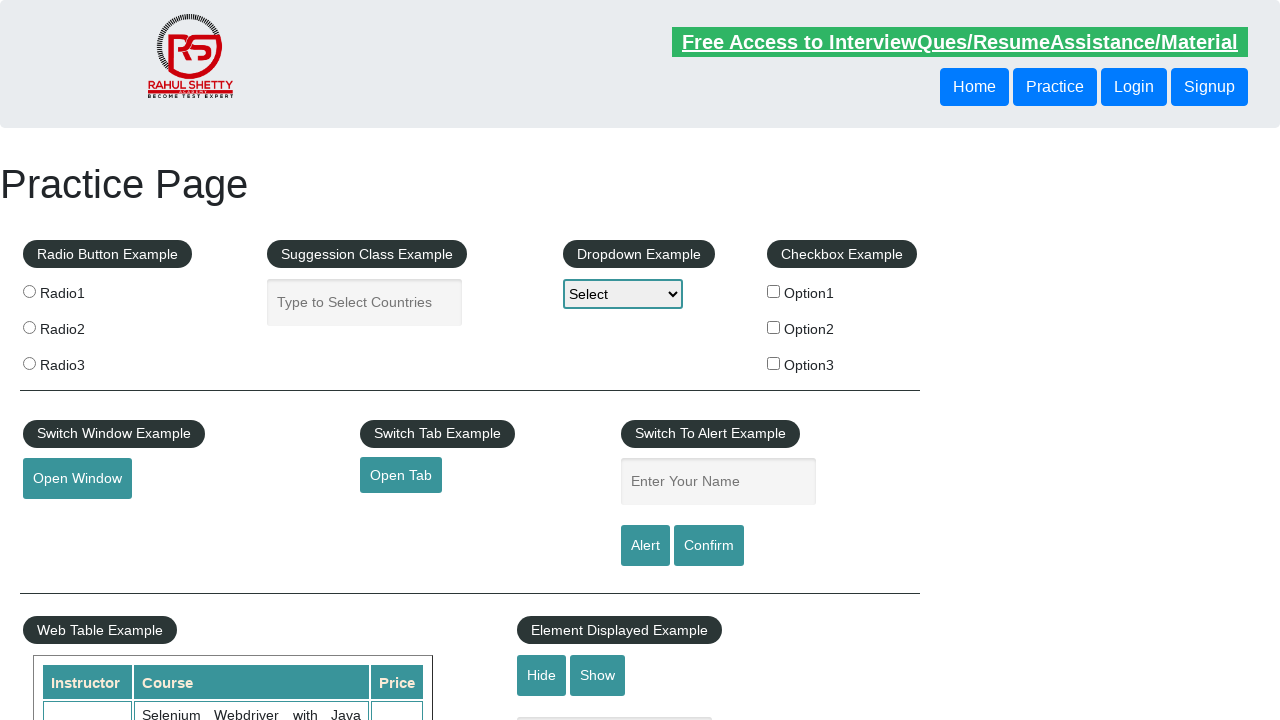

Clicked confirm button to trigger alert dialog at (709, 546) on #confirmbtn
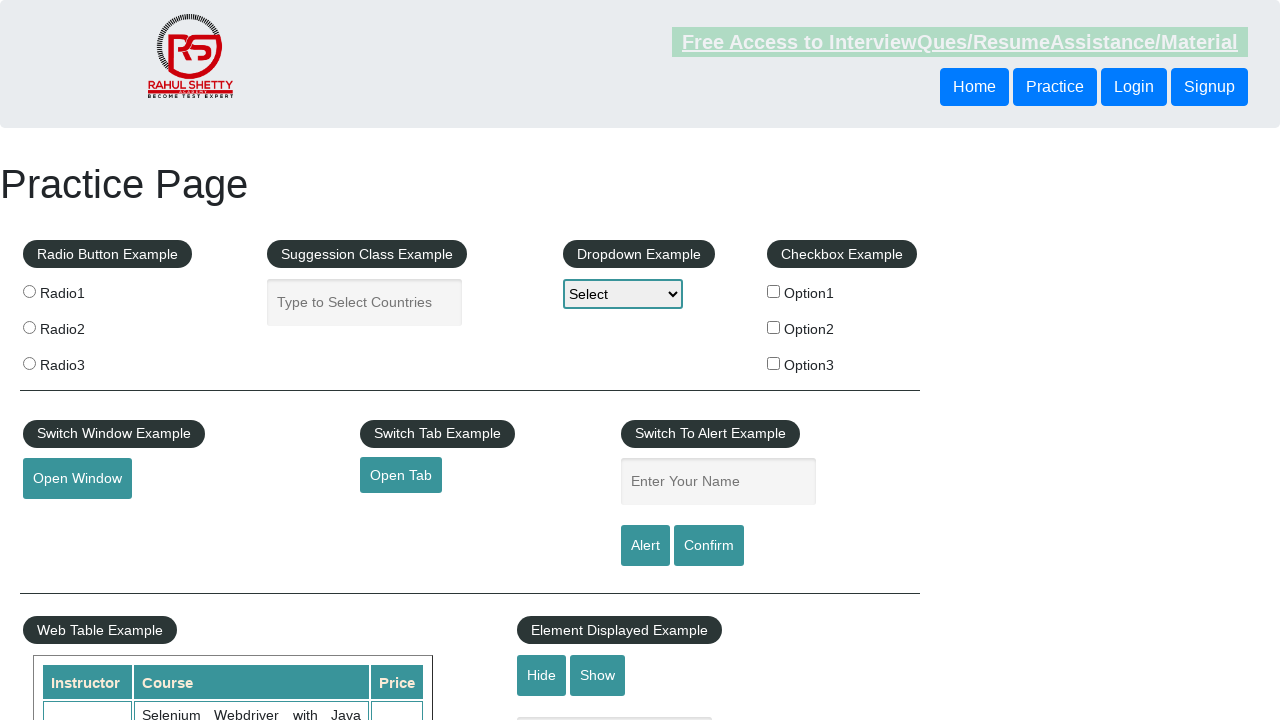

Hovered over mouse hover element at (83, 361) on #mousehover
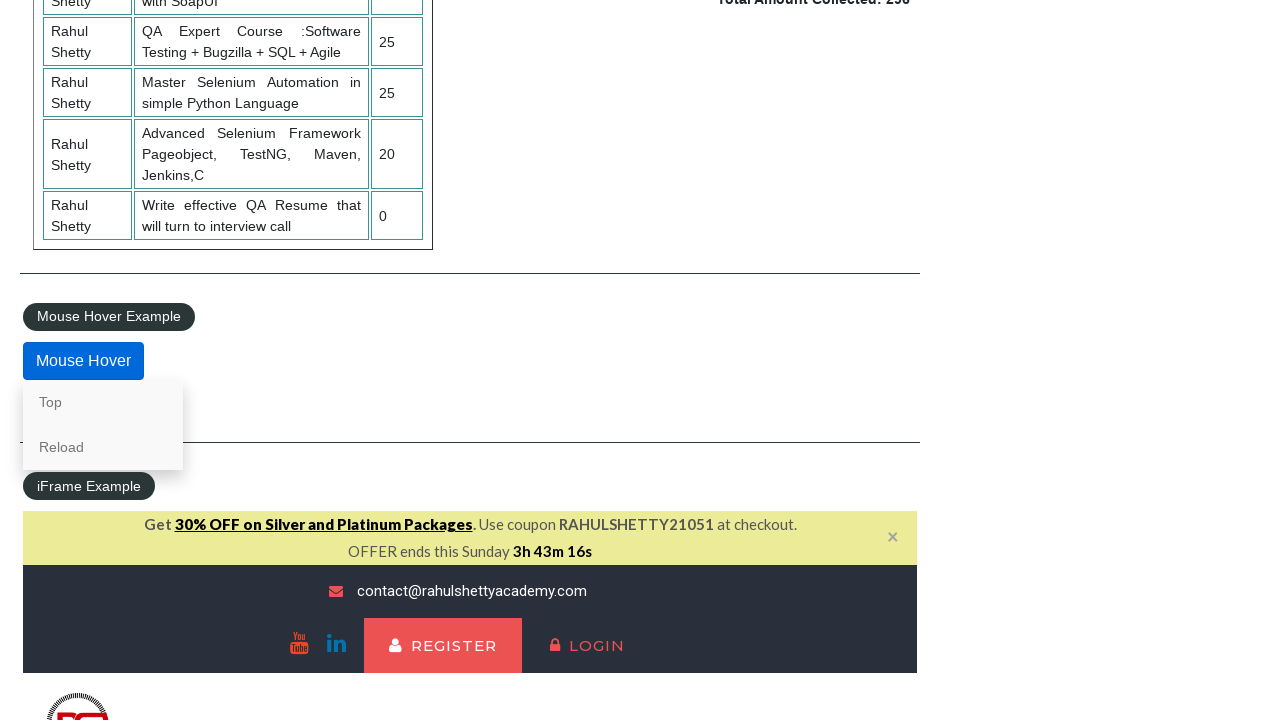

Verified hover content is visible
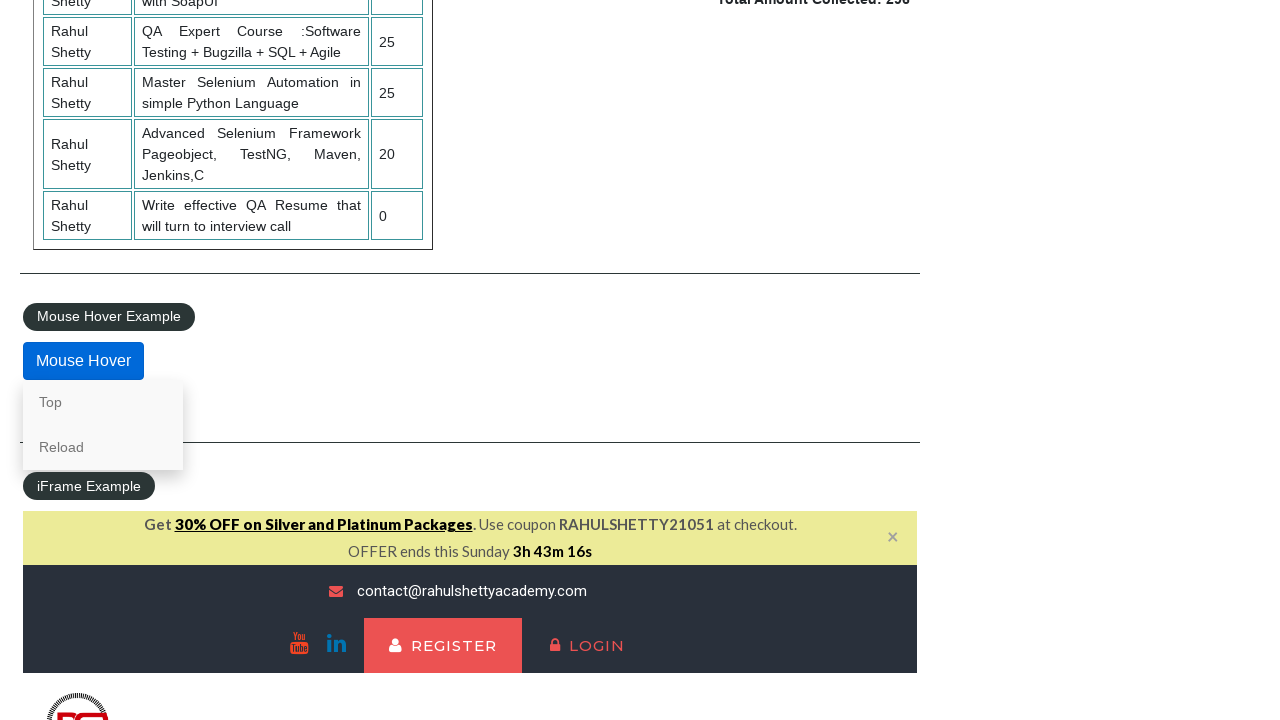

Clicked first link in hover content at (103, 402) on .mouse-hover-content a >> nth=0
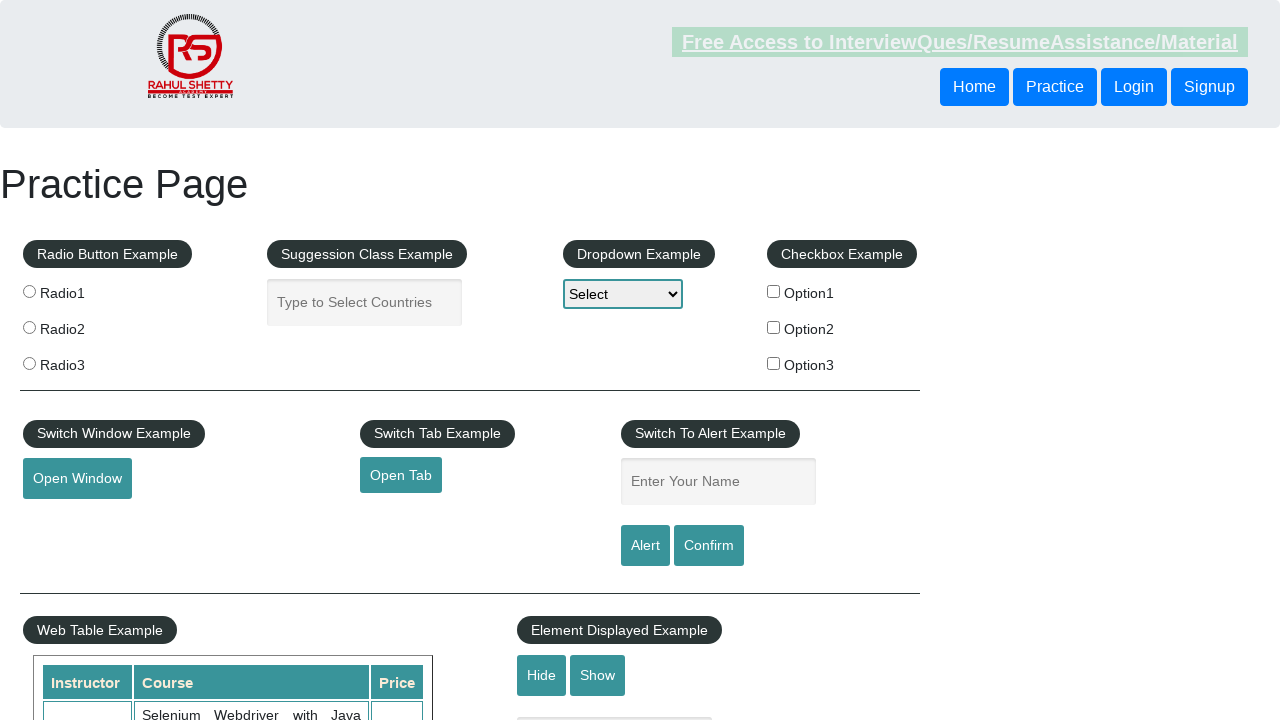

Located courses iframe element
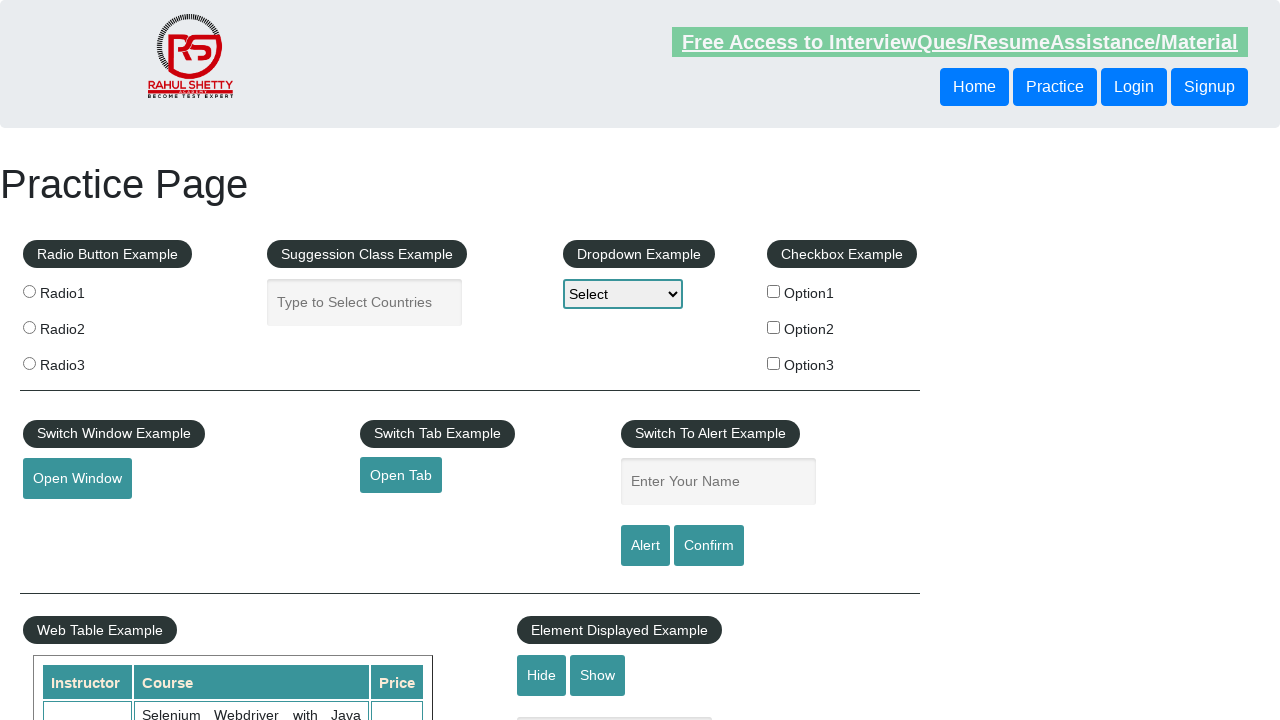

Clicked lifetime access link in iframe at (307, 360) on #courses-iframe >> internal:control=enter-frame >> li a[href='lifetime-access']:
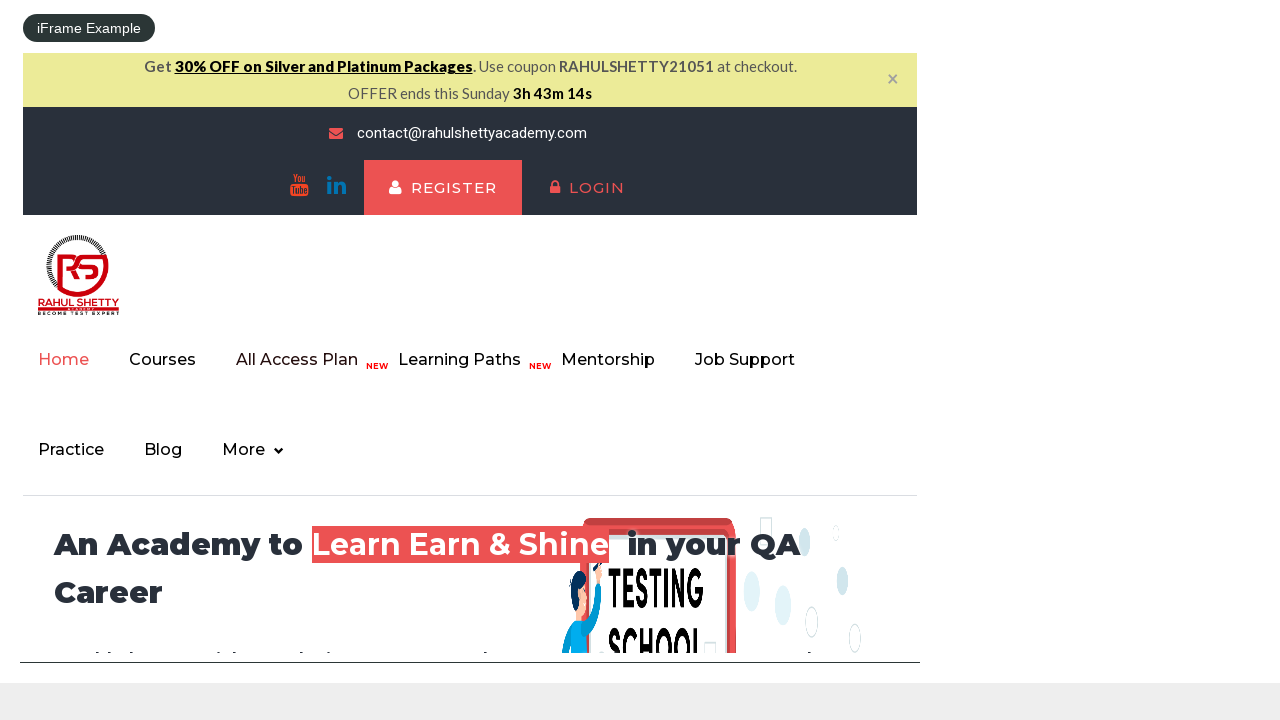

Verified iframe content loaded with h1 element
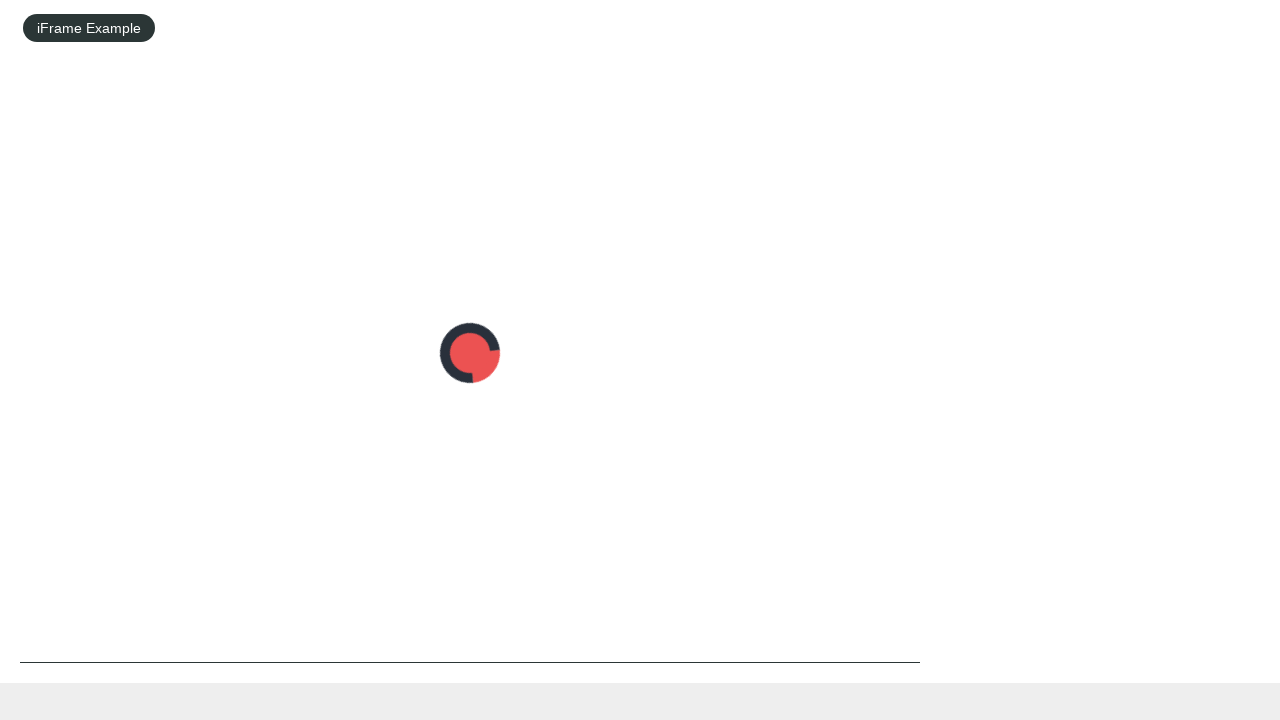

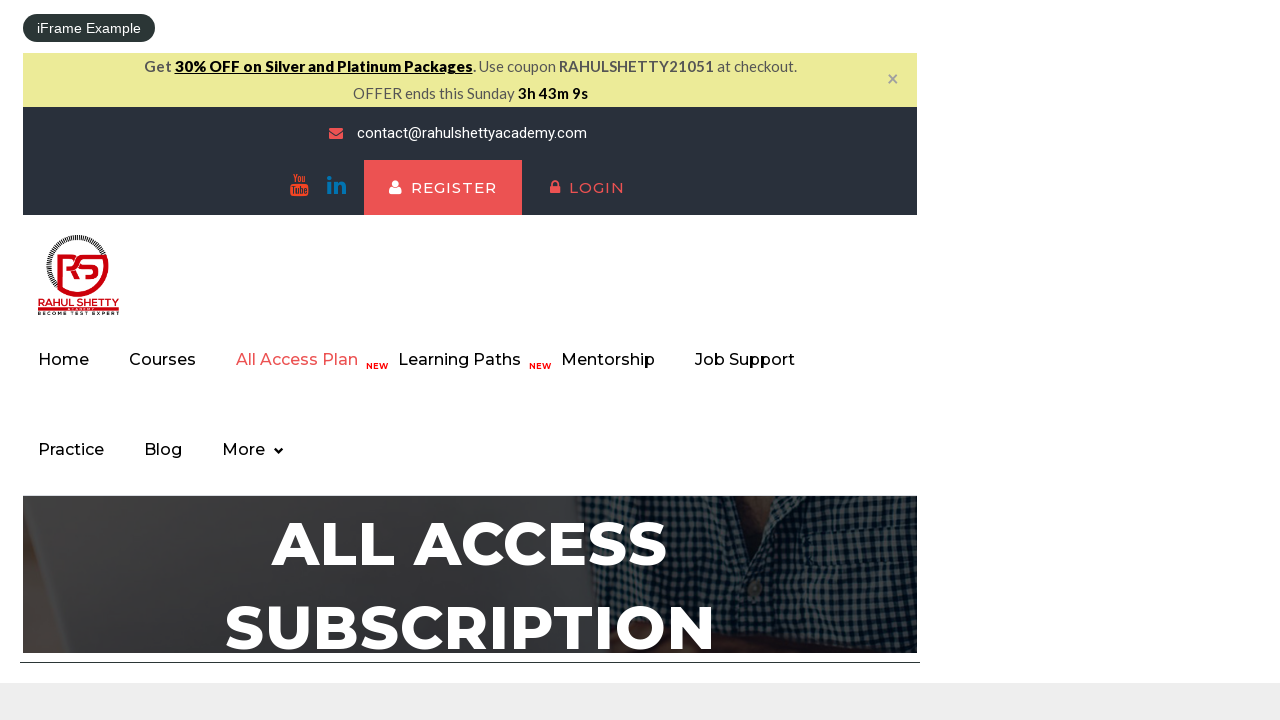